Tests clicking the Right button on the buttons demo page

Starting URL: https://formy-project.herokuapp.com/buttons

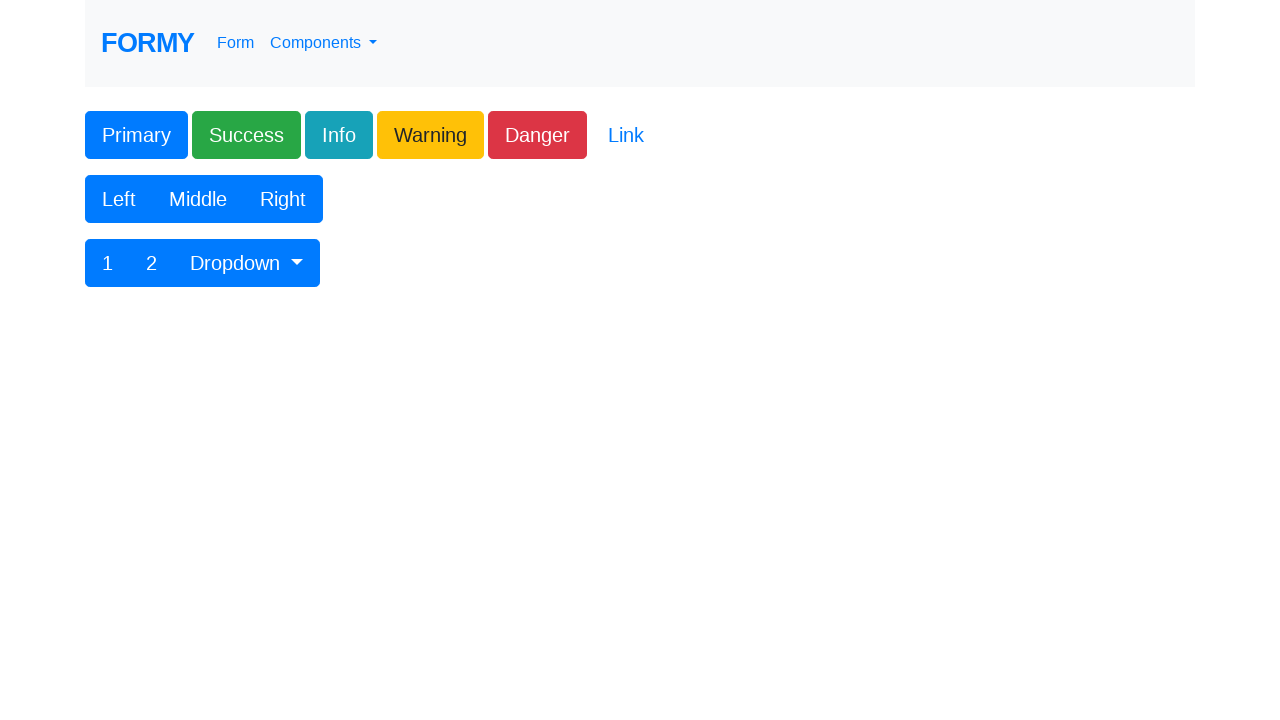

Clicked the Right button on the buttons demo page at (283, 199) on xpath=//button[text()='Right']
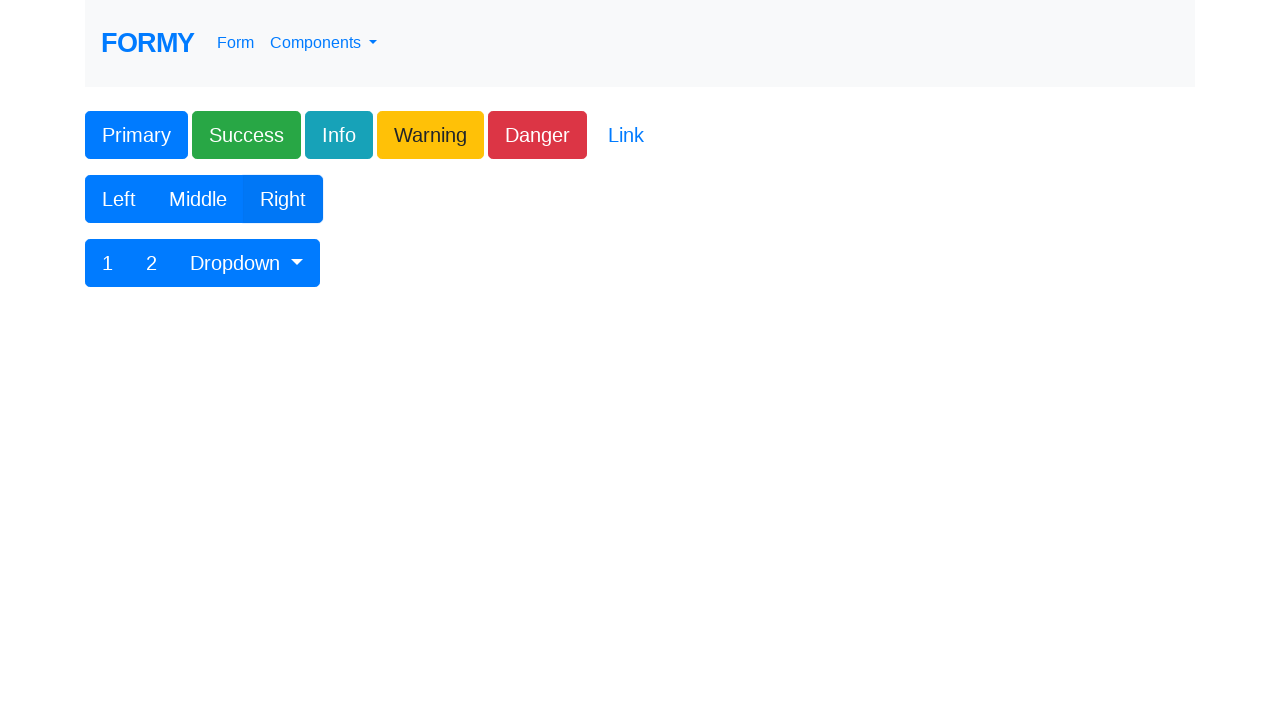

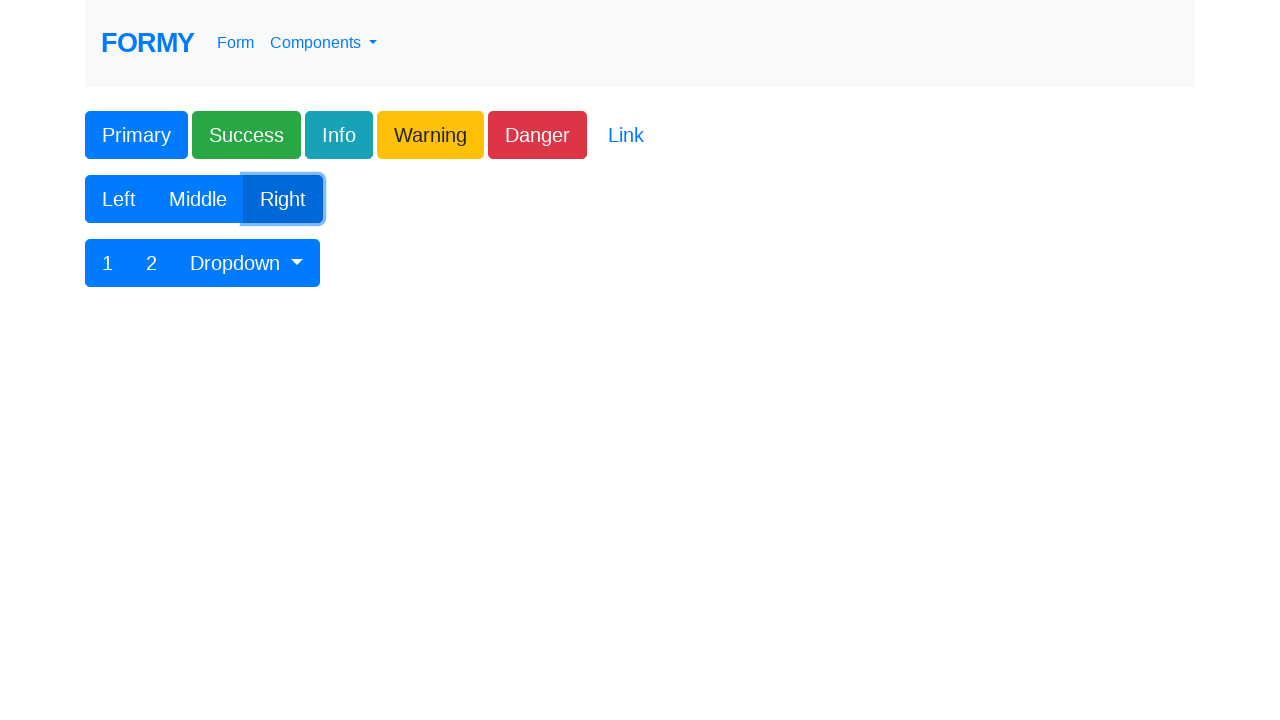